Tests multi-select dropdown functionality by checking if it allows multiple selections and selecting an option by index

Starting URL: https://omayo.blogspot.com/

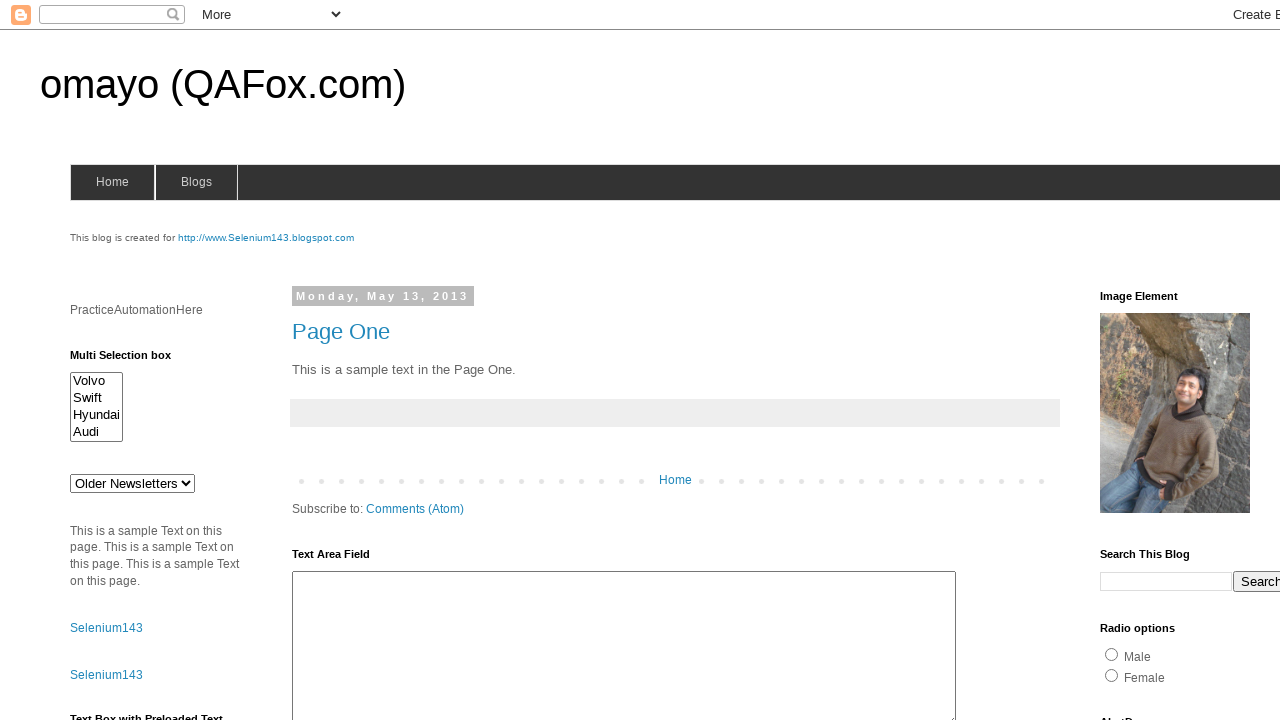

Located multi-select dropdown element with id 'multiselect1'
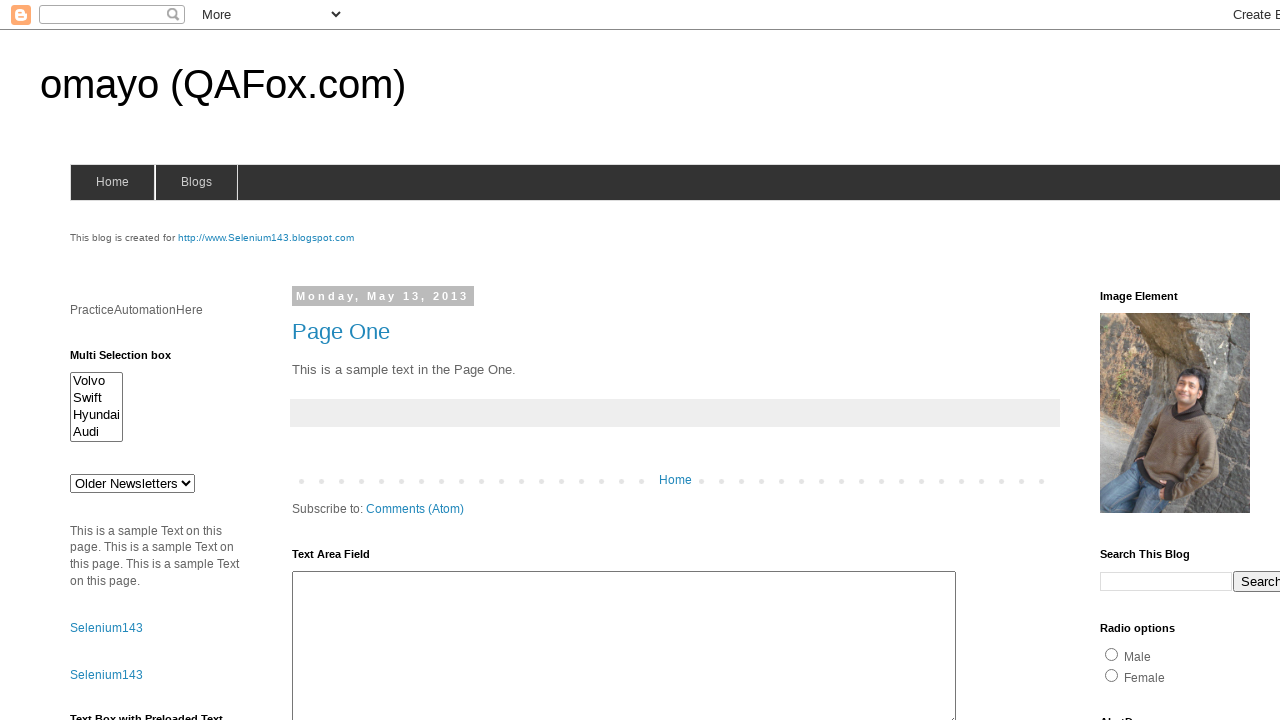

Selected option at index 2 (third option) from multi-select dropdown on #multiselect1
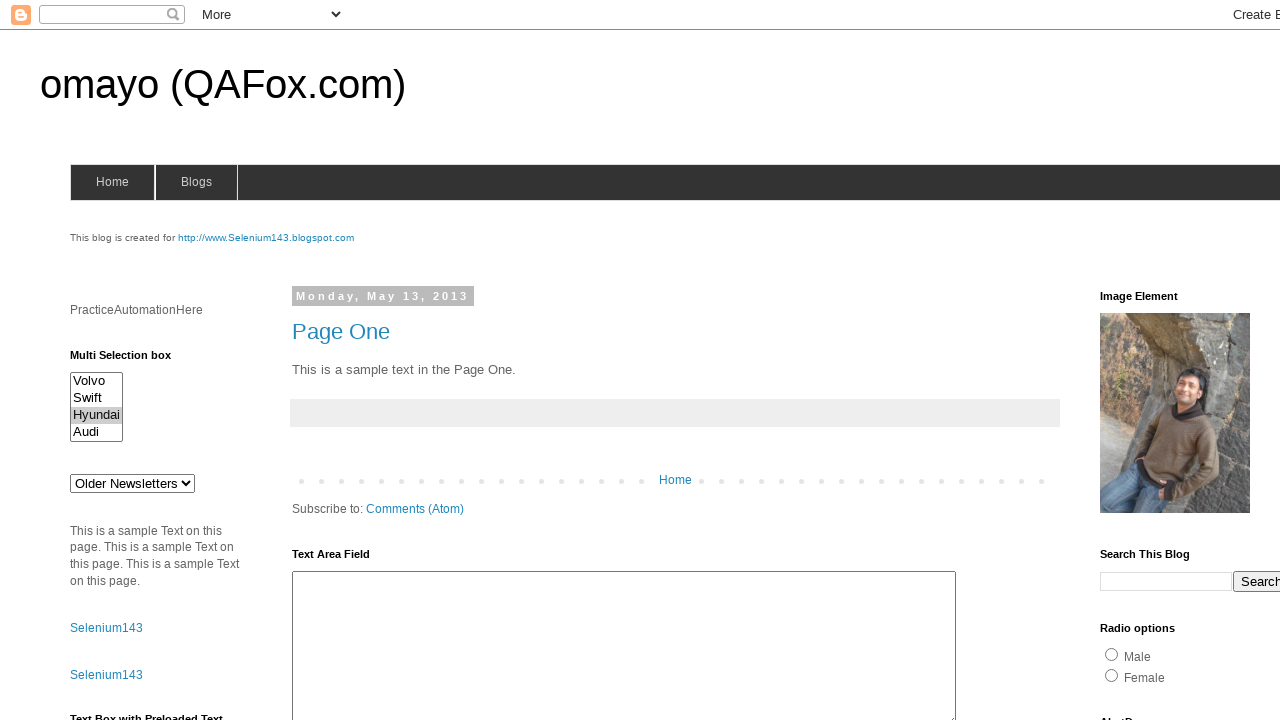

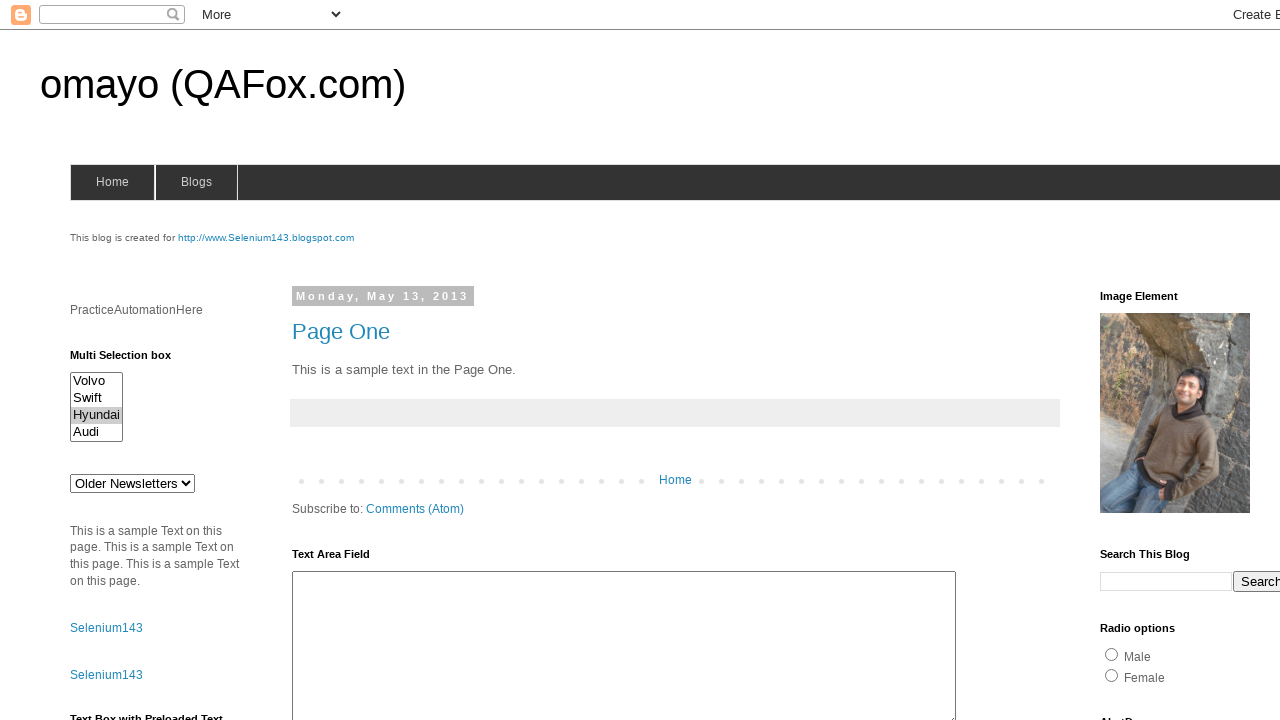